Tests hover functionality by hovering over an avatar image and verifying that the caption/additional information becomes visible.

Starting URL: http://the-internet.herokuapp.com/hovers

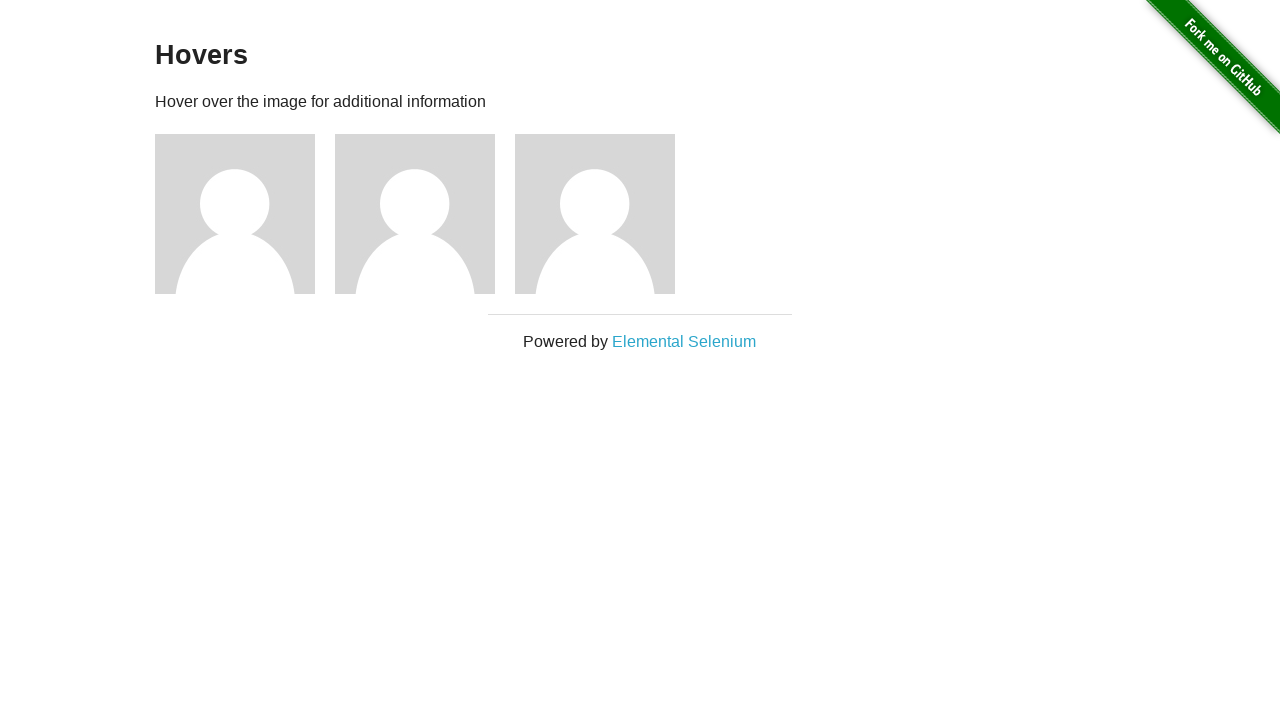

Located the first avatar figure element
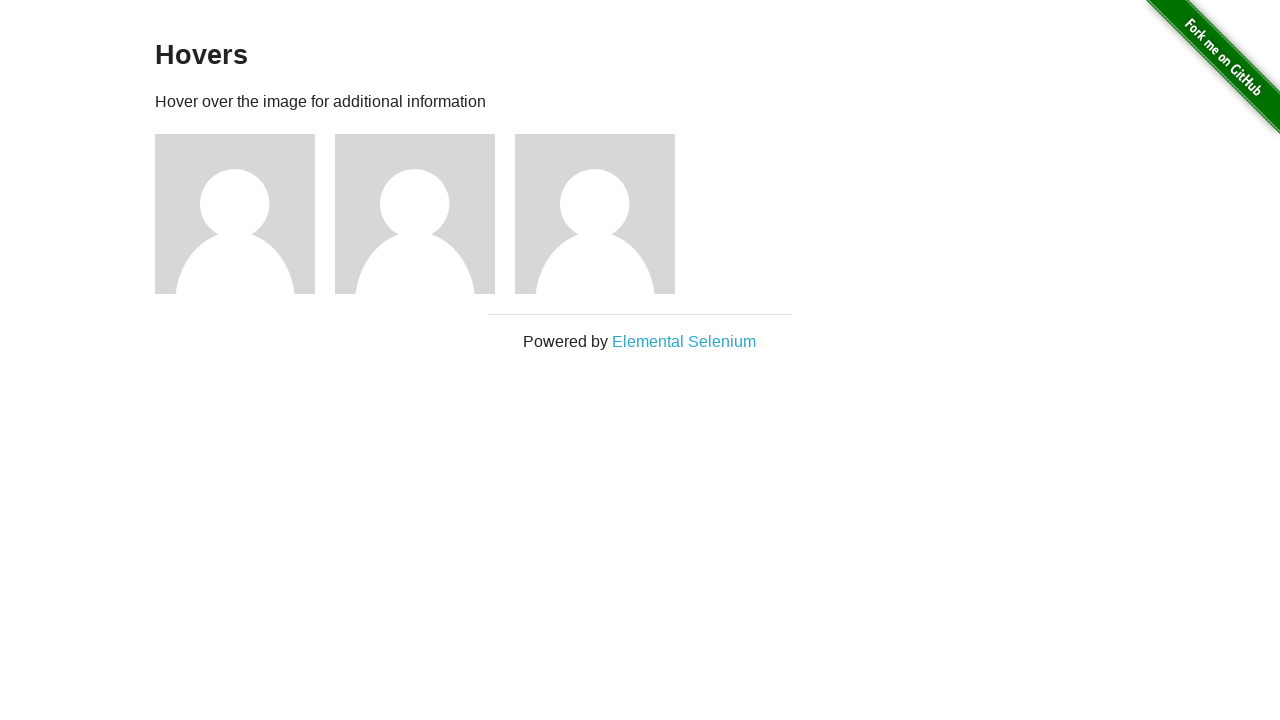

Hovered over the avatar figure at (245, 214) on .figure >> nth=0
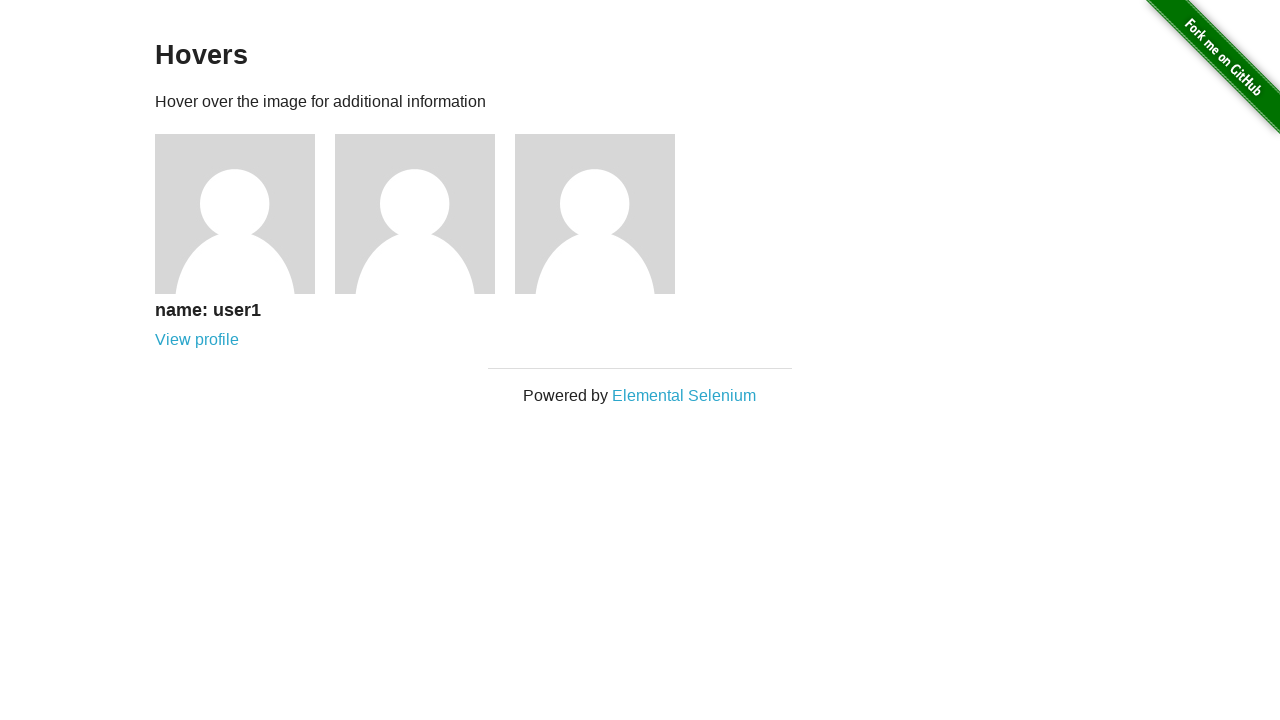

Caption became visible after hovering
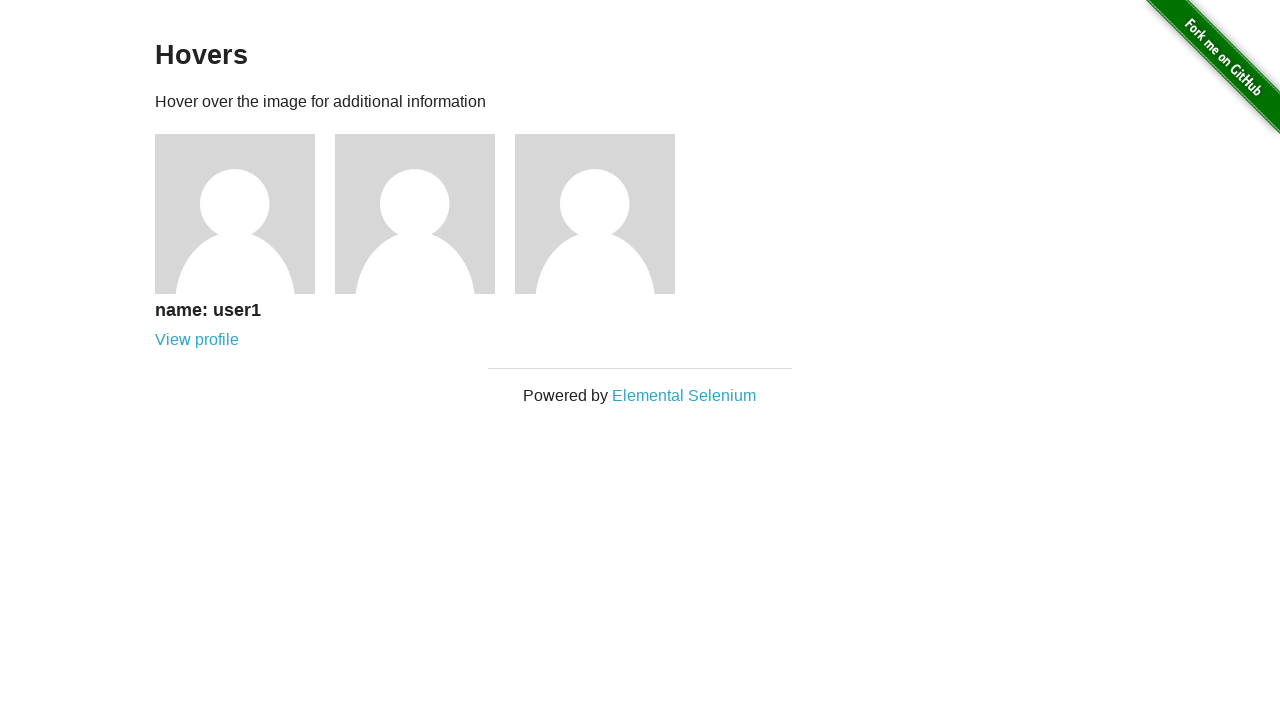

Verified that the caption is visible
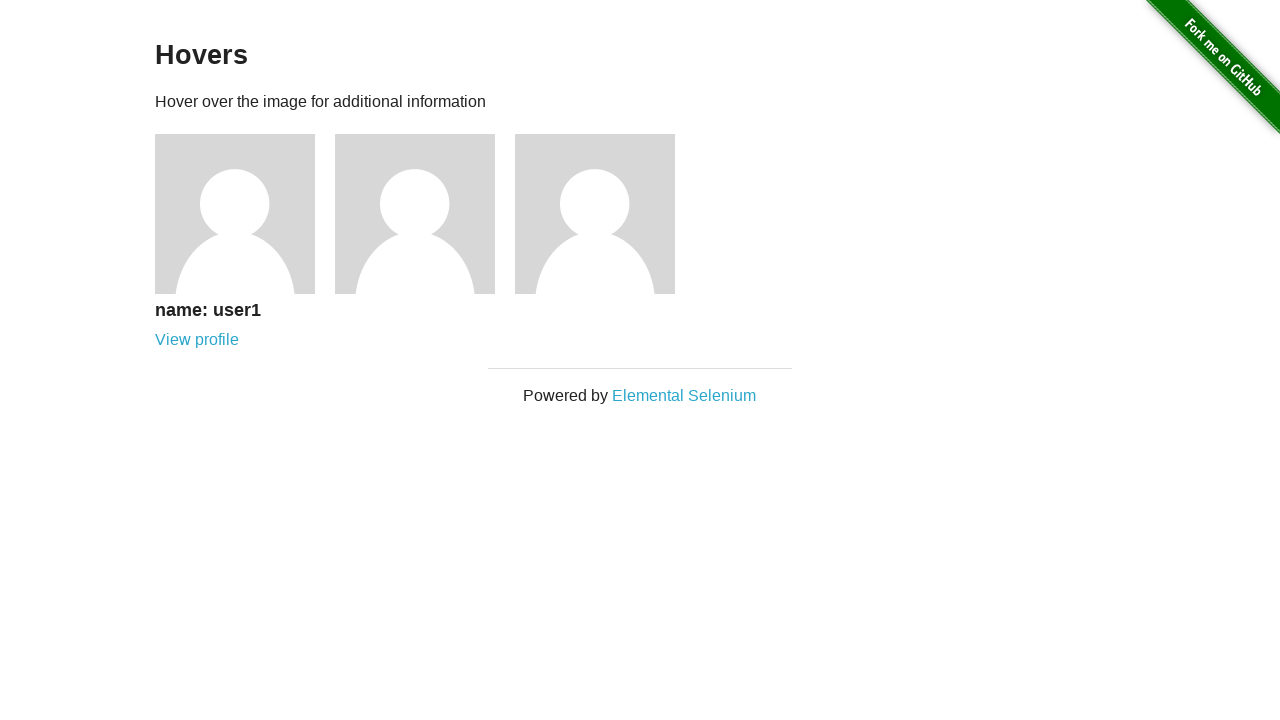

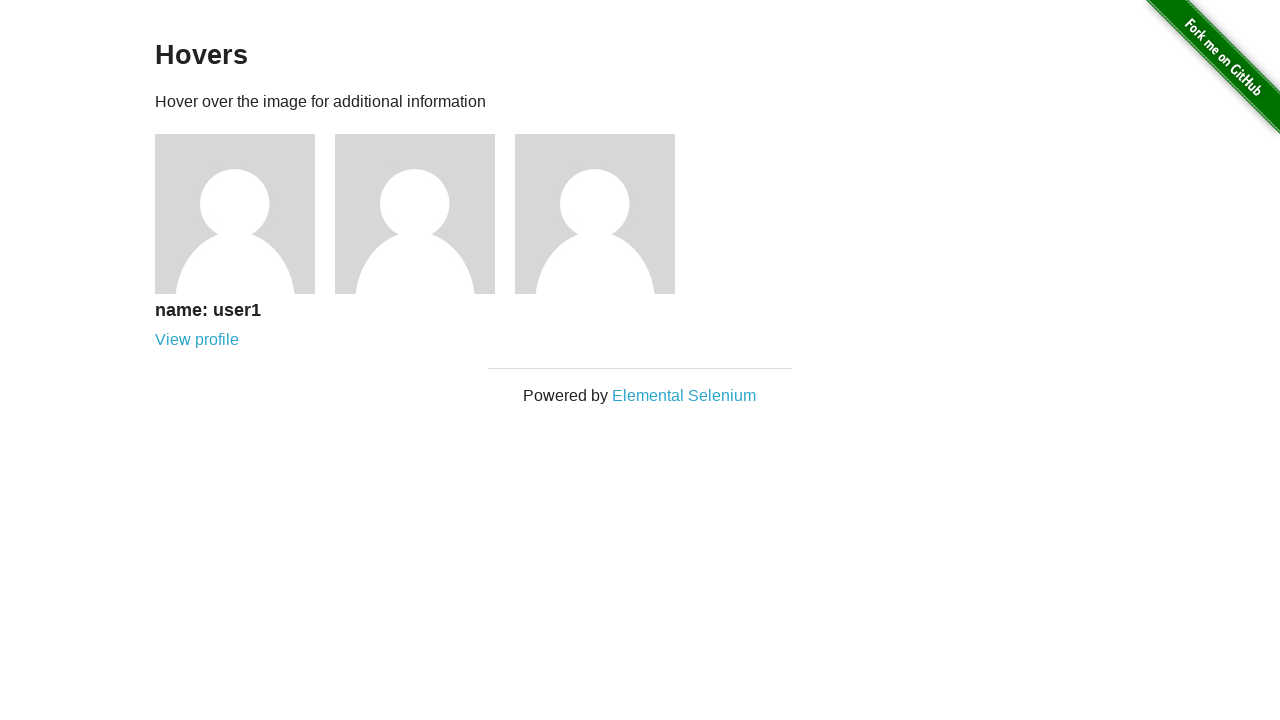